Tests file upload functionality by uploading a file and verifying the upload was successful by checking the confirmation message

Starting URL: https://the-internet.herokuapp.com/upload

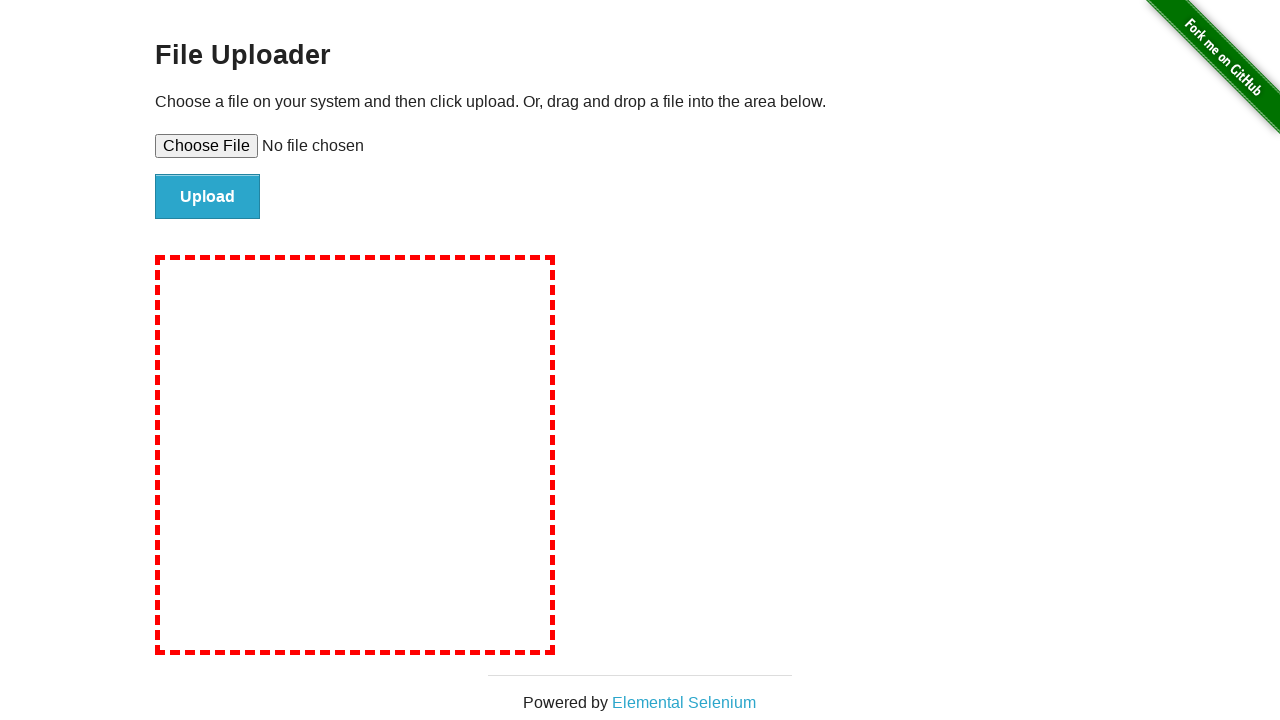

Created temporary test file at /tmp/text.html
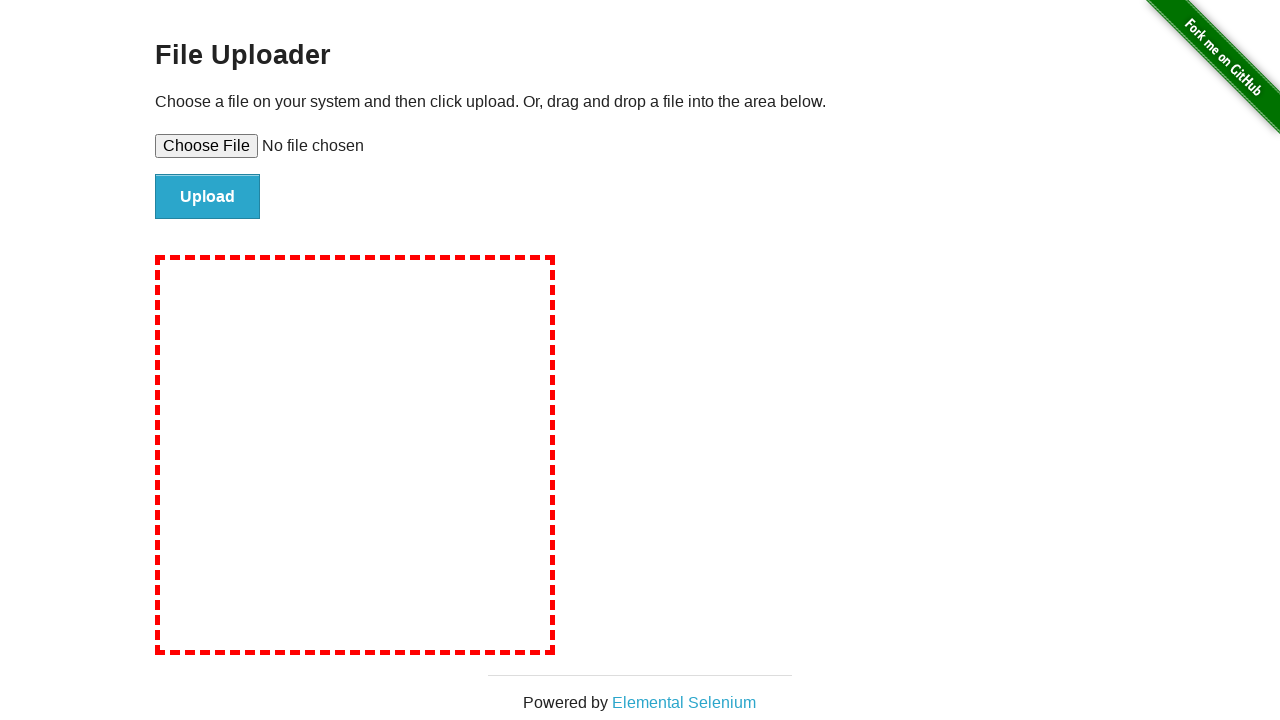

Set file input with test file
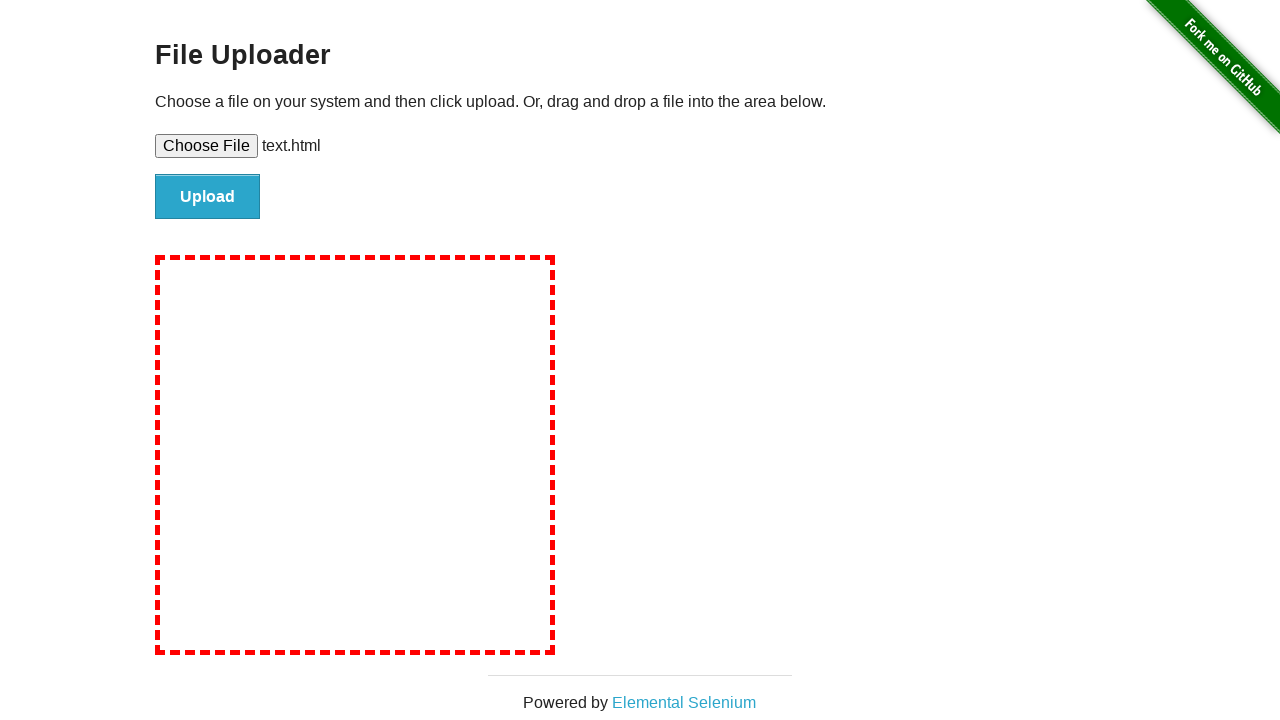

Clicked file submit button at (208, 197) on #file-submit
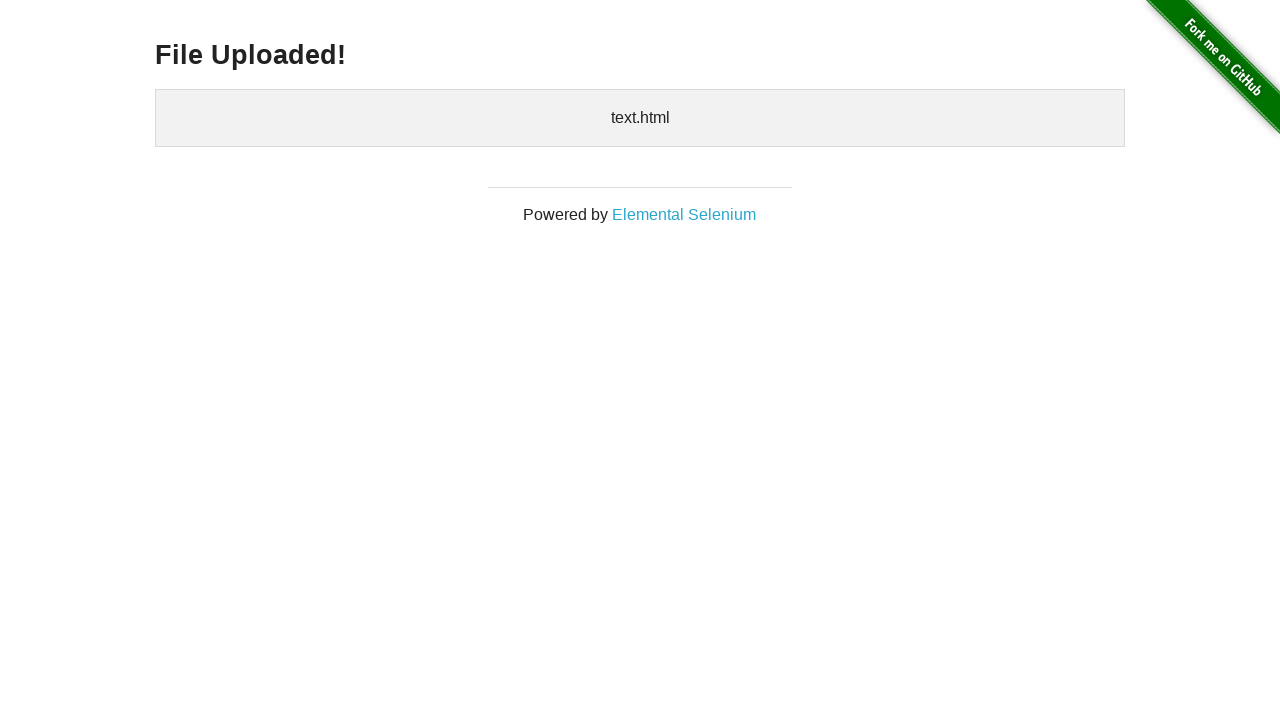

Upload confirmation message appeared
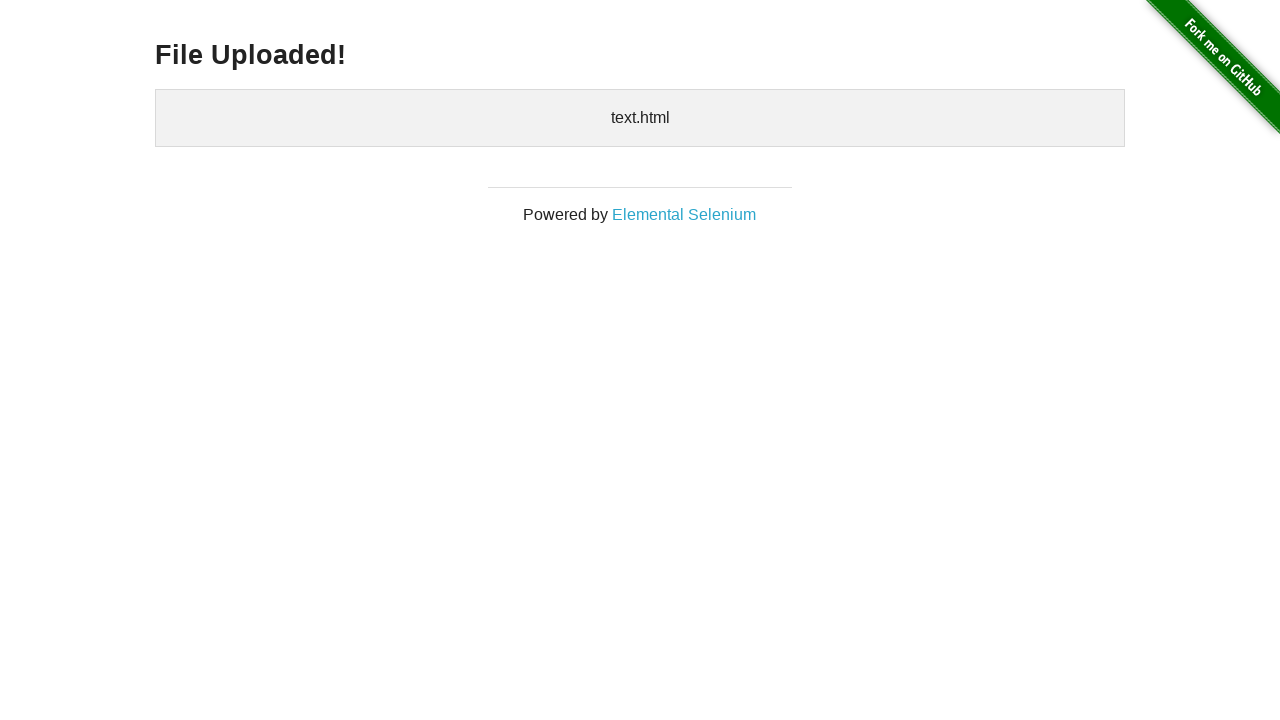

Upload success verified - file upload test completed
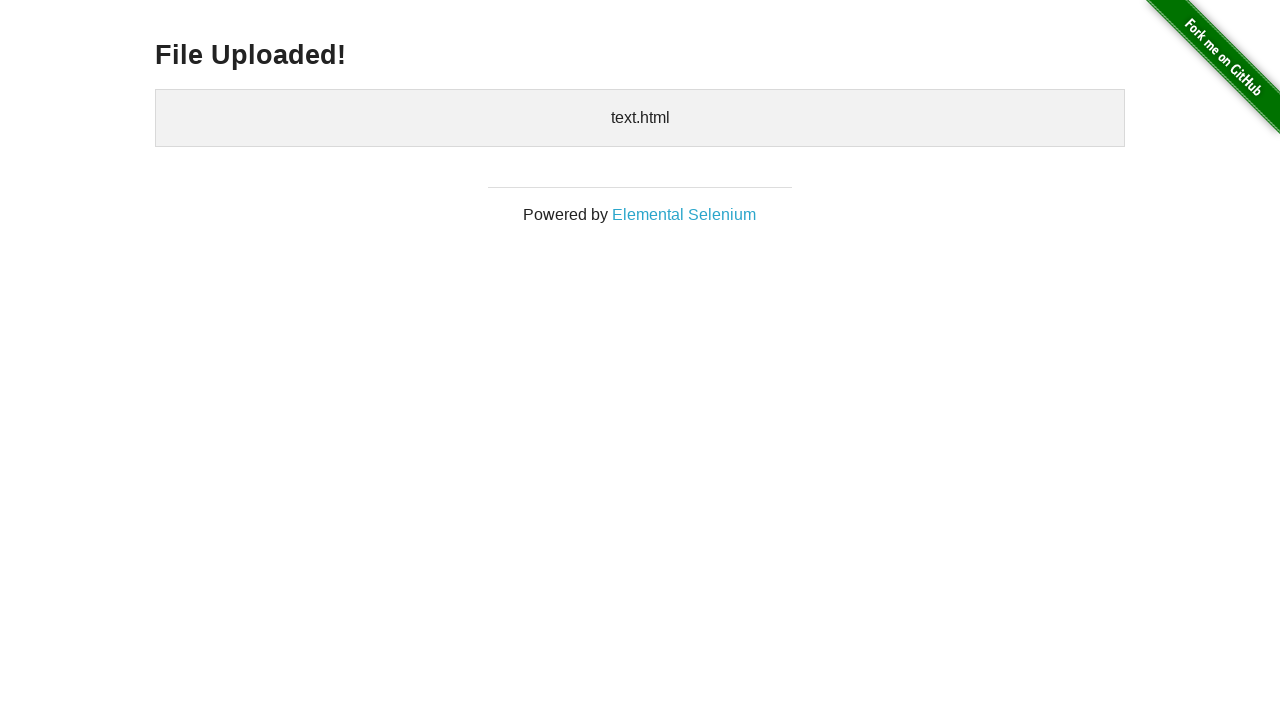

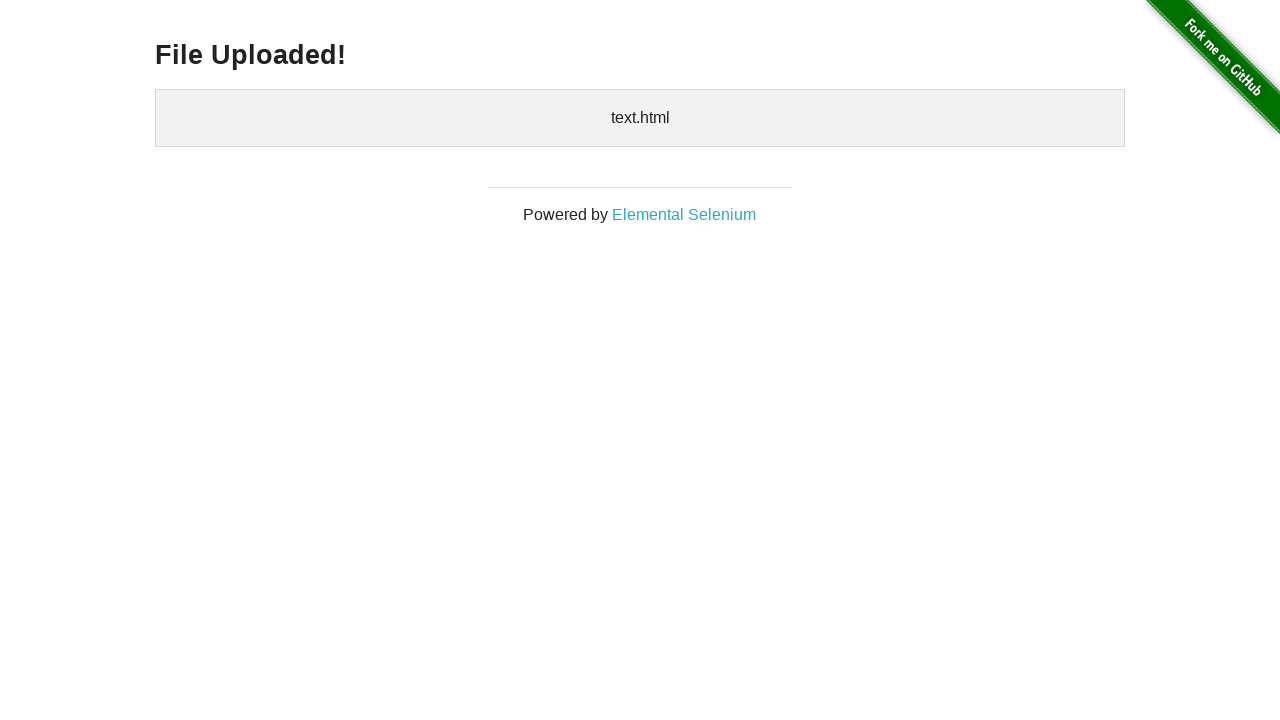